Tests adding multiple todo items using different locator strategies and verifies they are displayed correctly in the list

Starting URL: https://todomvc.com/examples/react/dist/

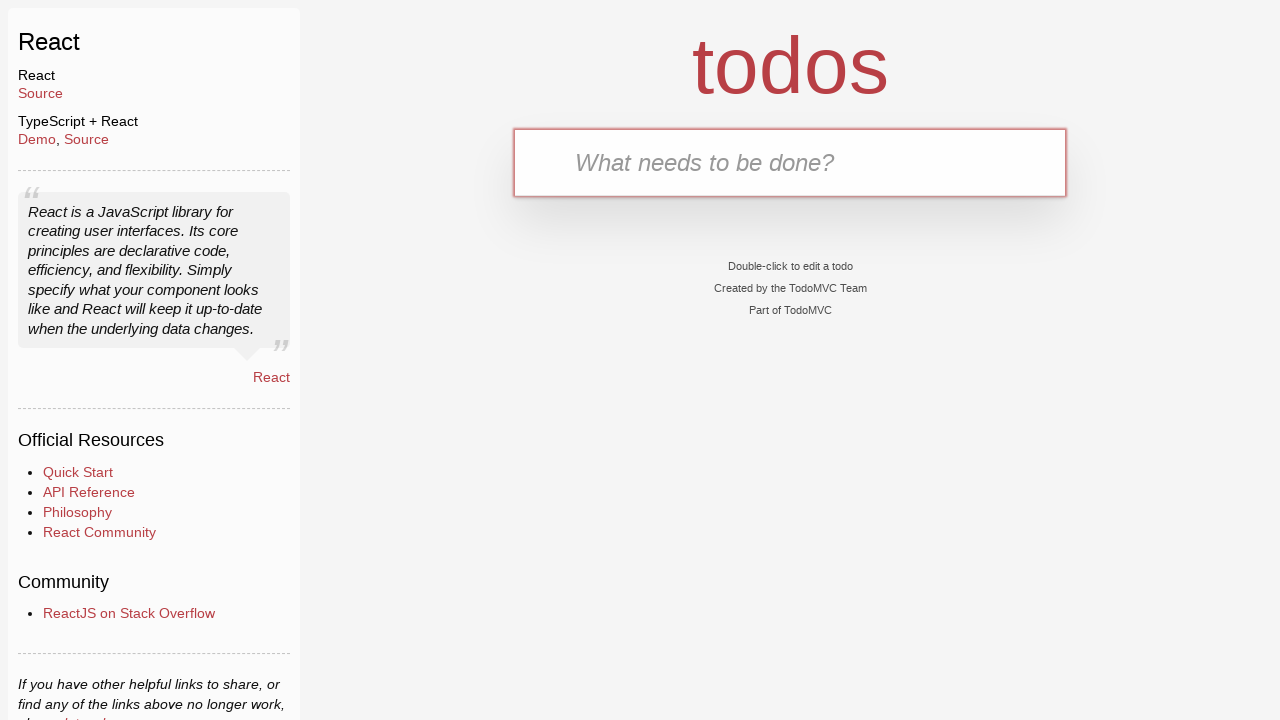

Filled todo input with 'buy milk' using test-id locator on internal:testid=[data-testid="text-input"s]
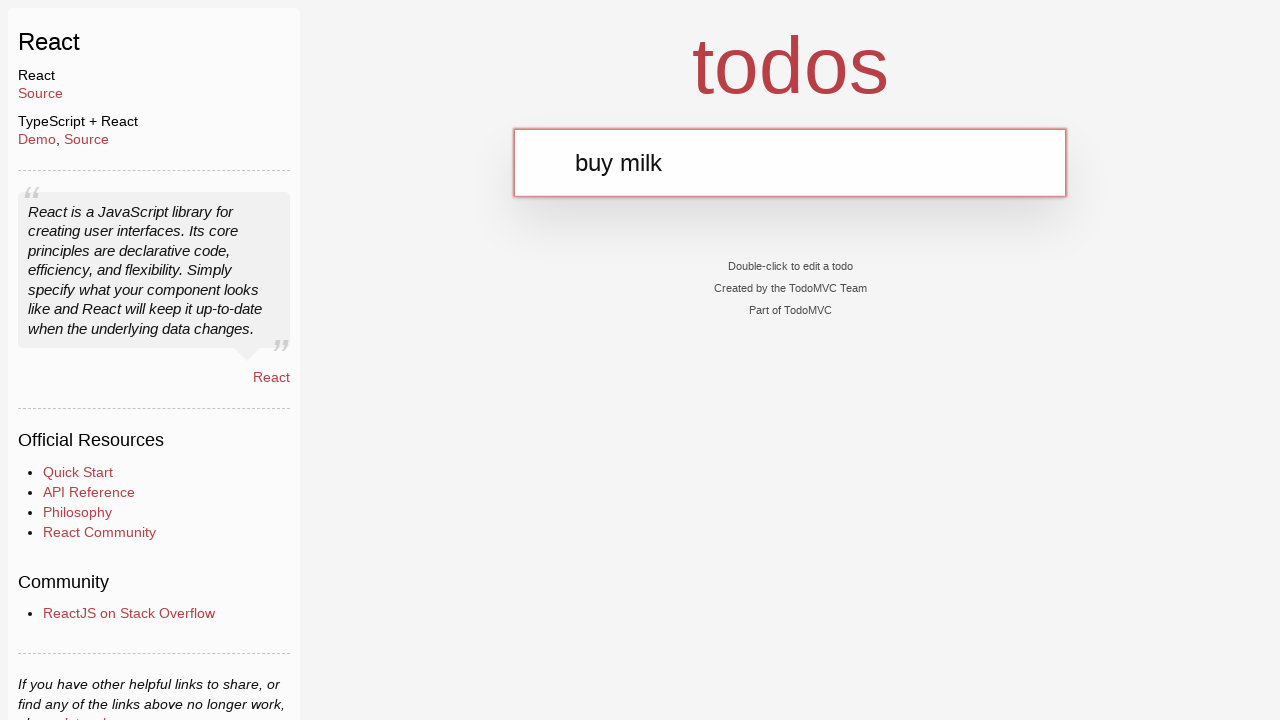

Pressed Enter to add first todo item on internal:testid=[data-testid="text-input"s]
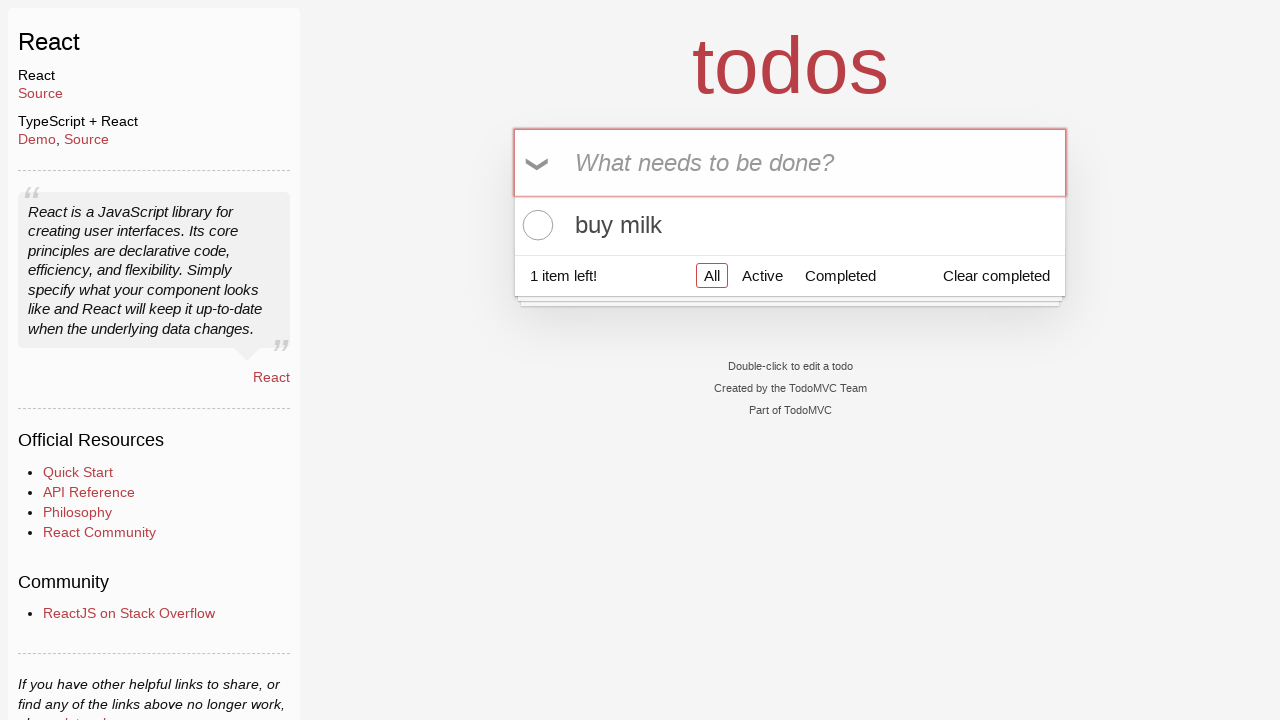

Filled todo input with 'buy coffee' using placeholder locator on internal:attr=[placeholder="What needs to be done?"i]
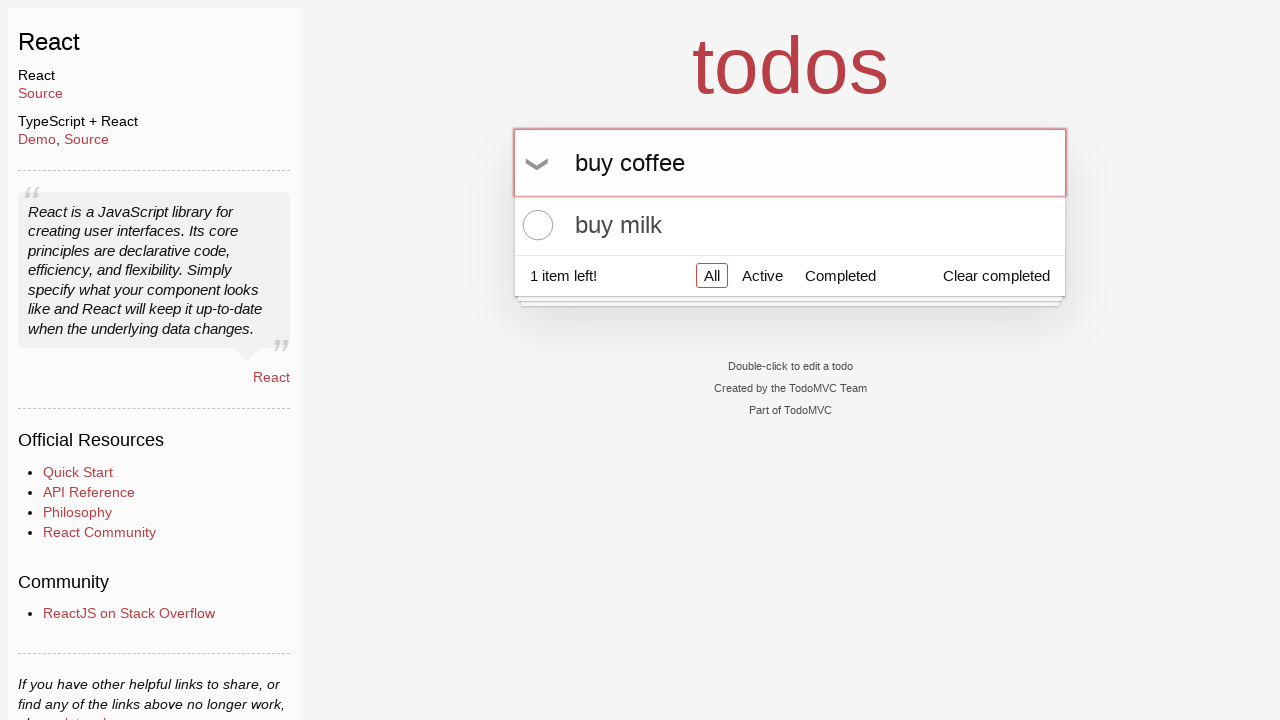

Pressed Enter to add second todo item
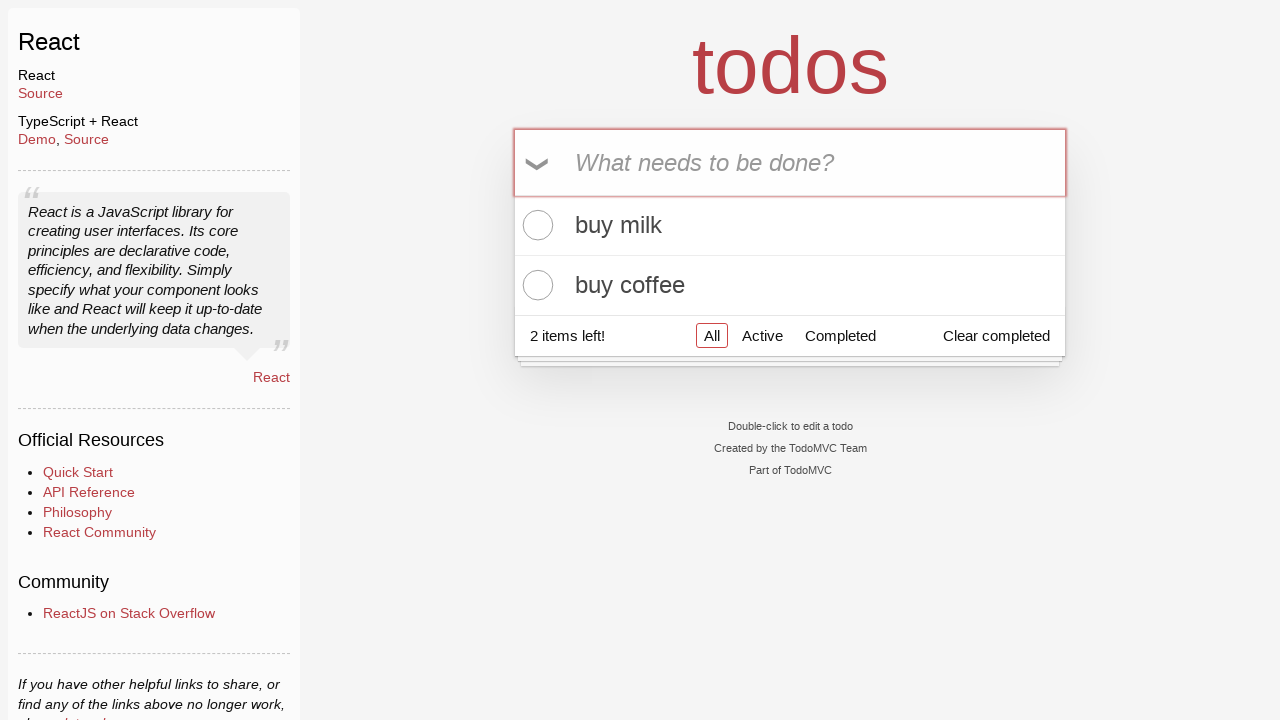

Filled todo input with 'buy soap' using label locator on internal:label="New Todo Input"i
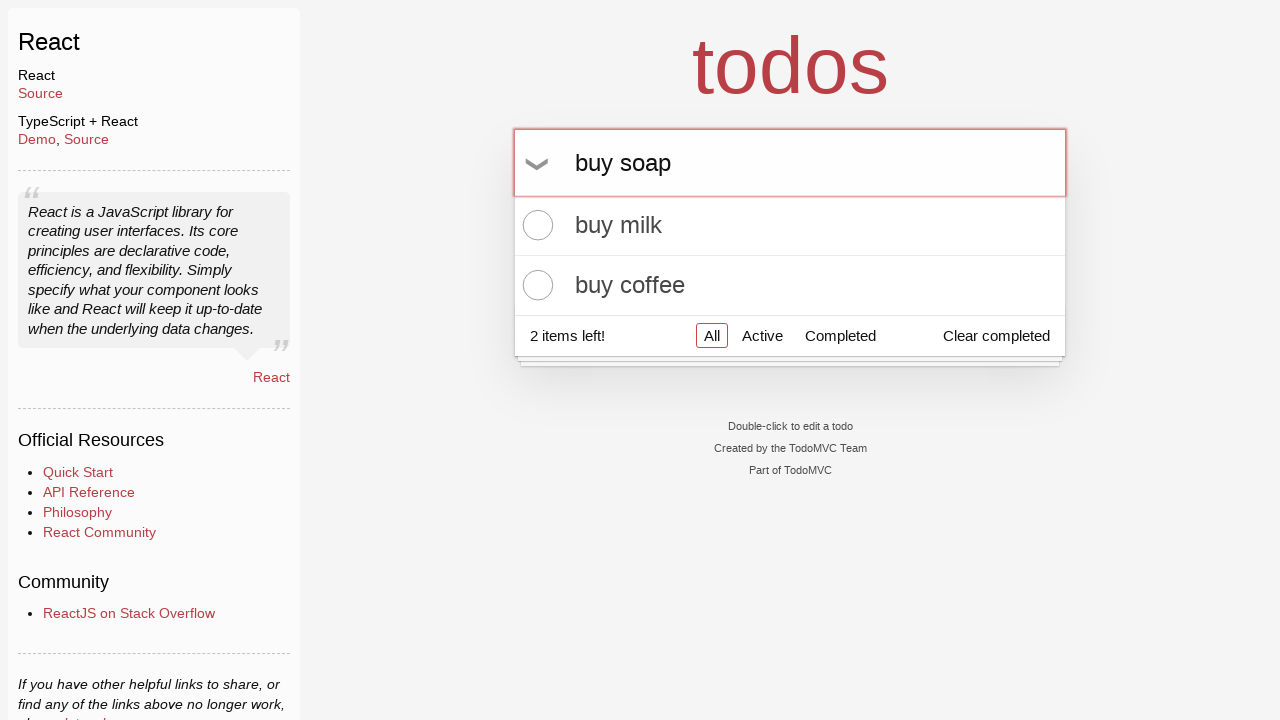

Pressed Enter to add third todo item
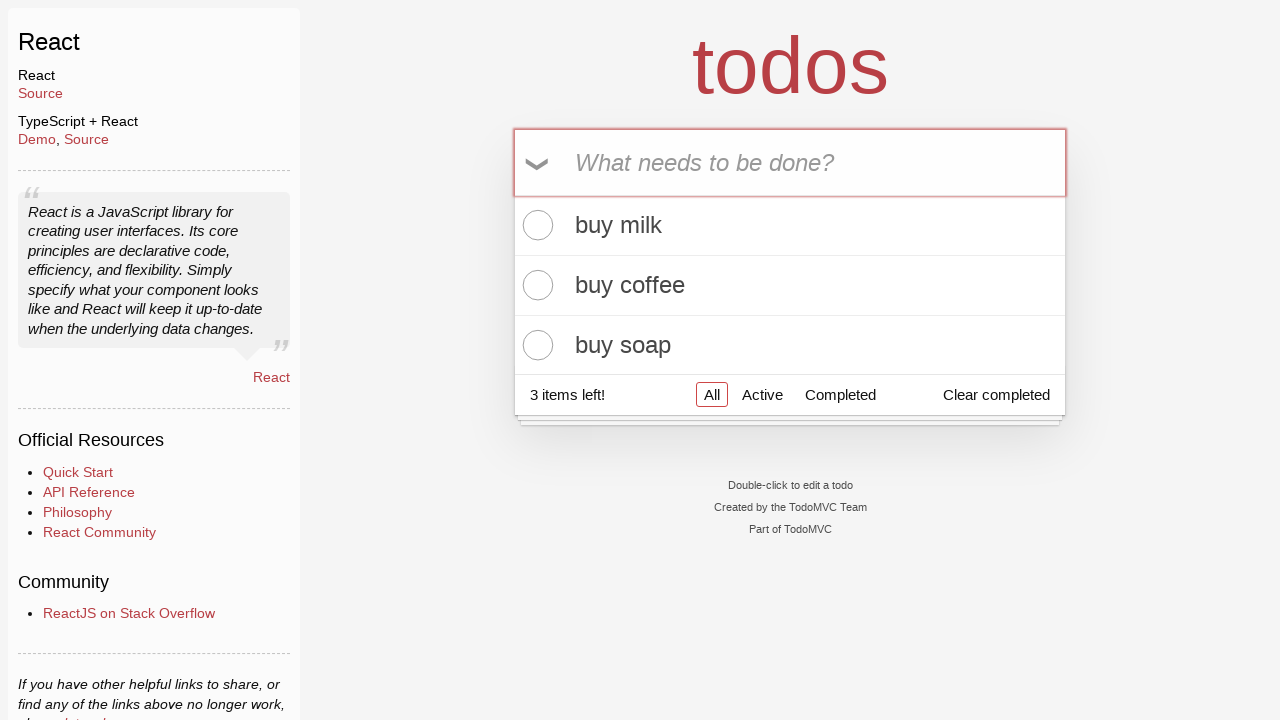

Filled todo input with 'buy TV' using class selector locator on [class='new-todo']
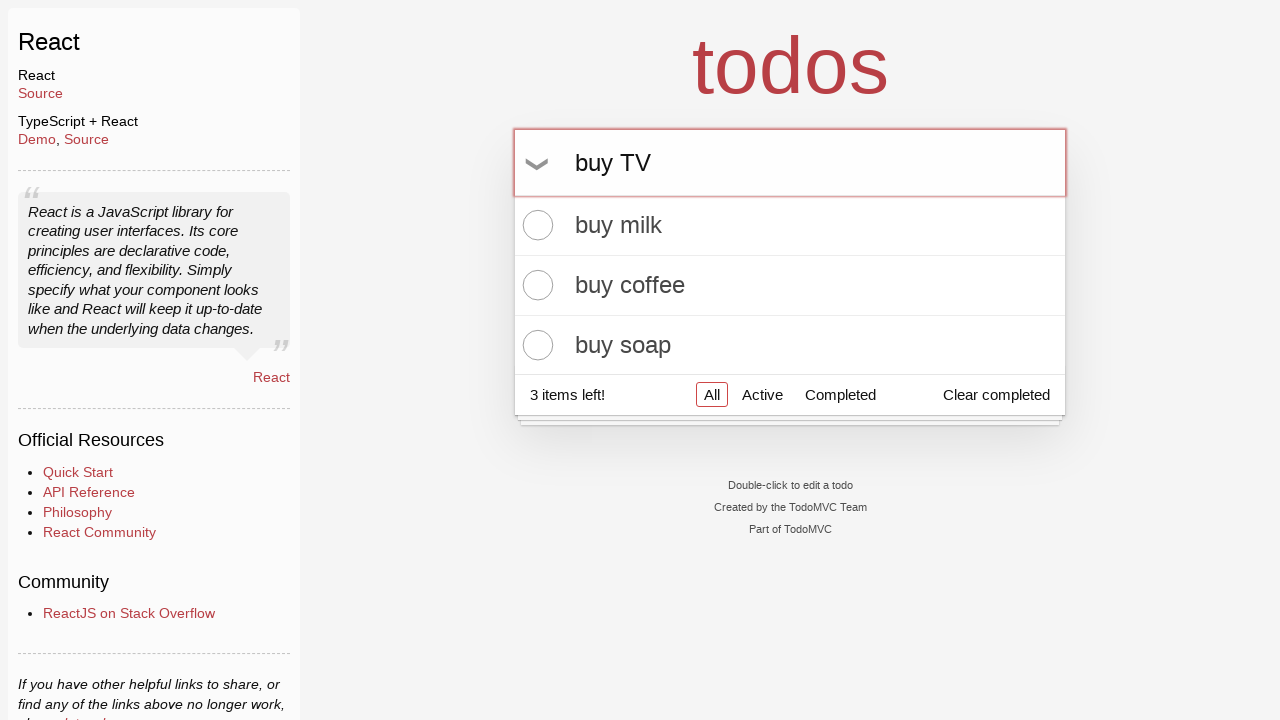

Pressed Enter to add fourth todo item
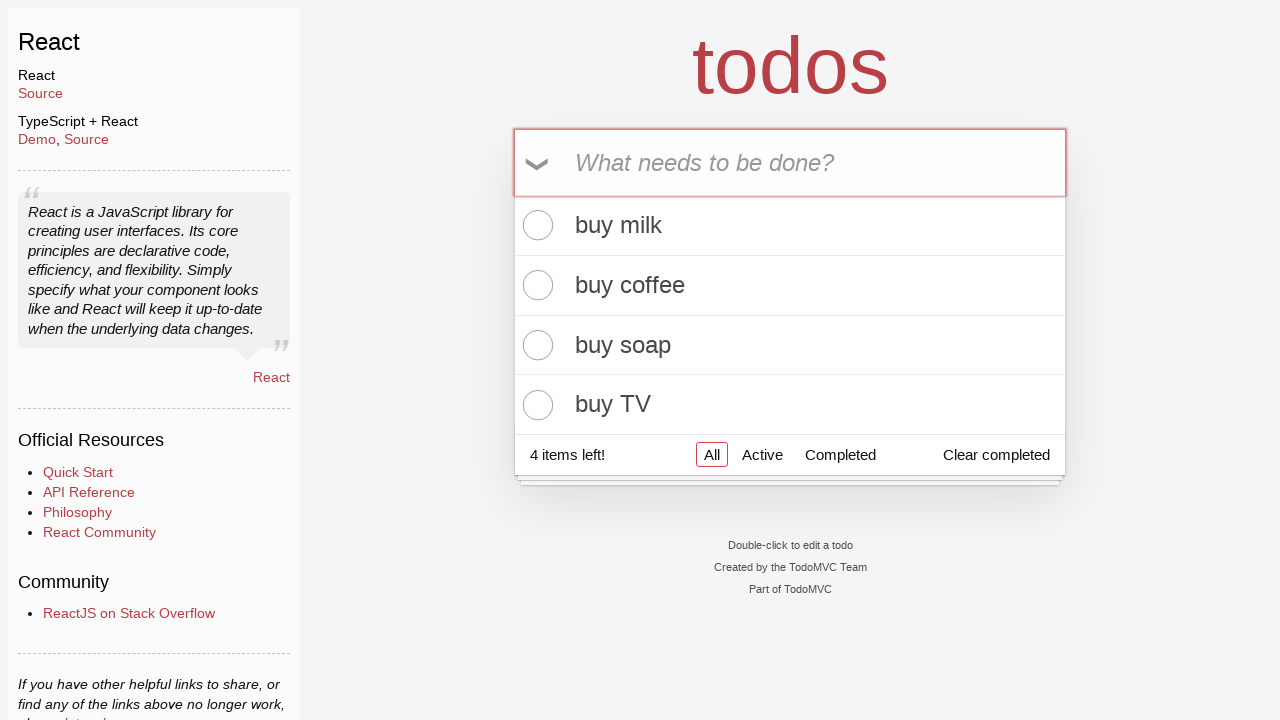

Filled todo input with 'buy towel' using id selector locator on #todo-input
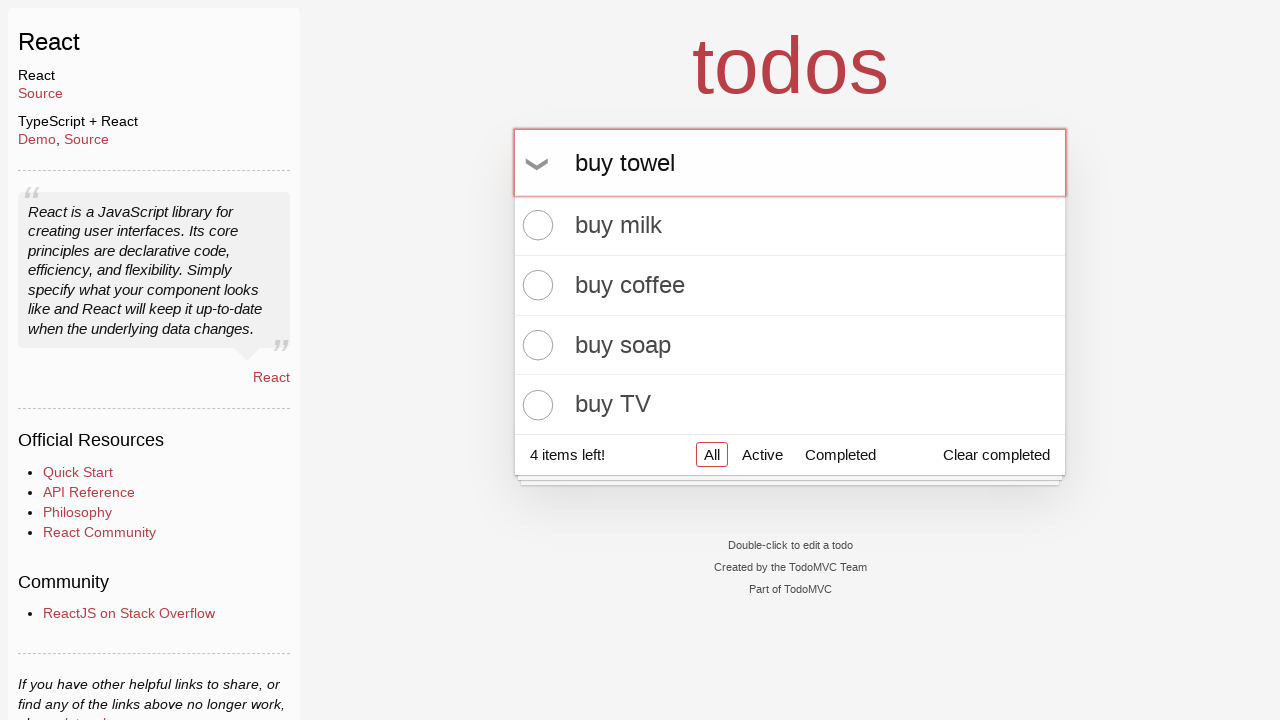

Pressed Enter to add fifth todo item
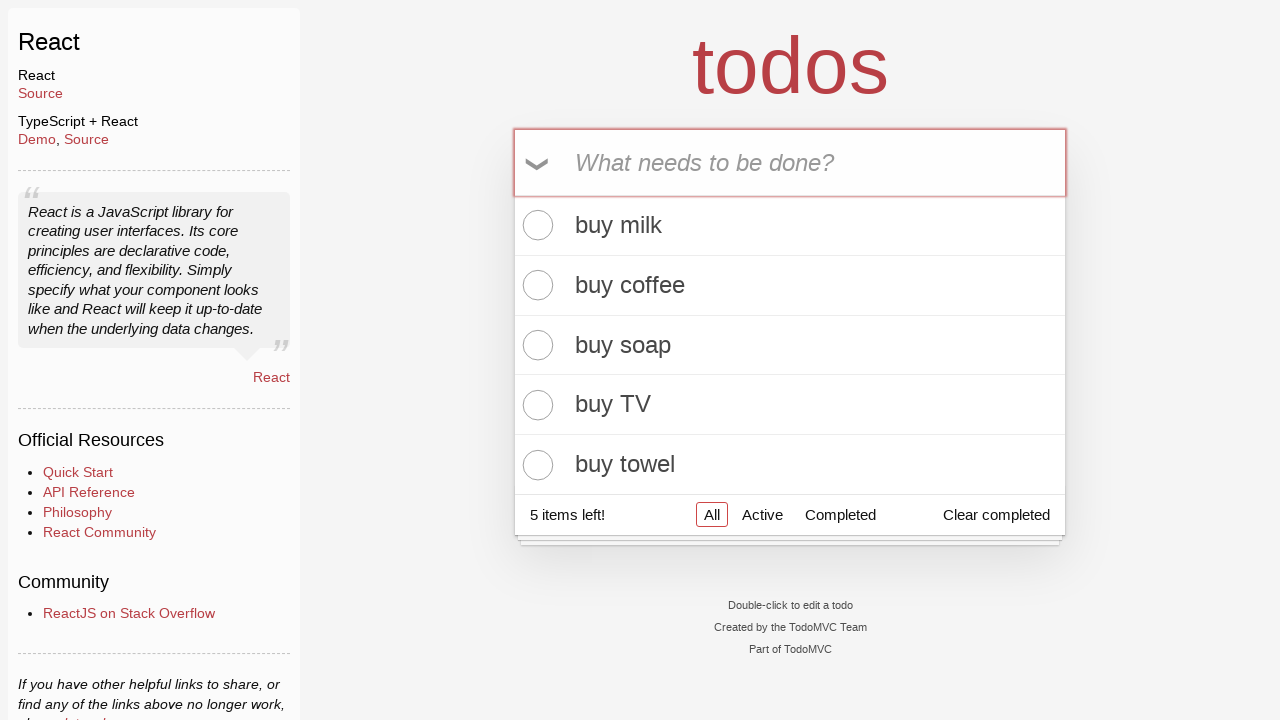

Filled todo input with 'buy food' using xpath locator on xpath=/html/body/section/header/div/input
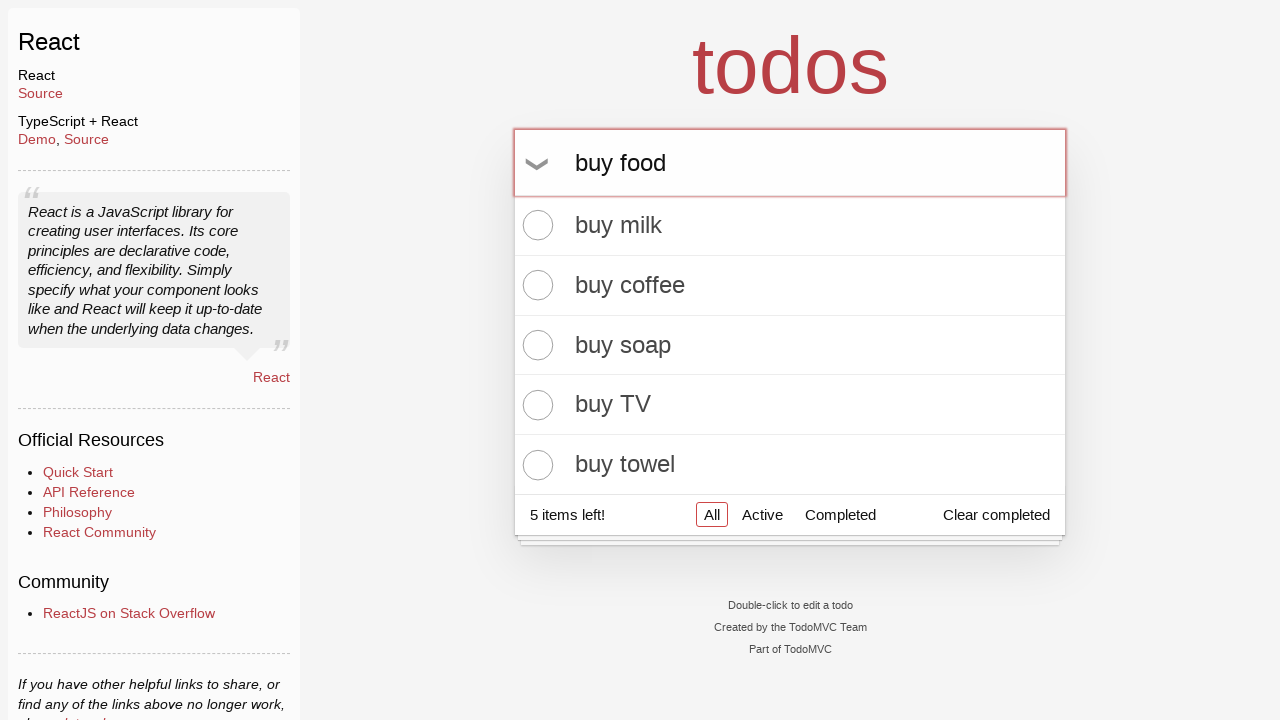

Pressed Enter to add sixth todo item
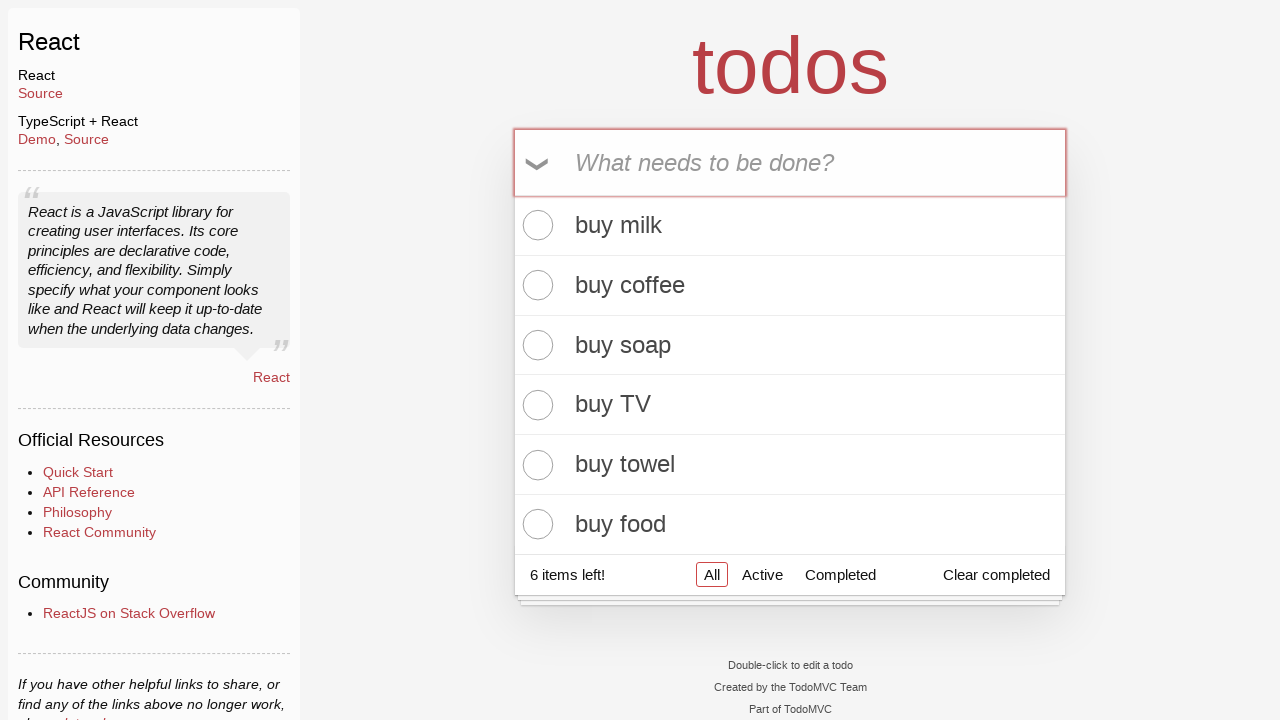

Waited for todo item labels to be visible, confirming all items were added successfully
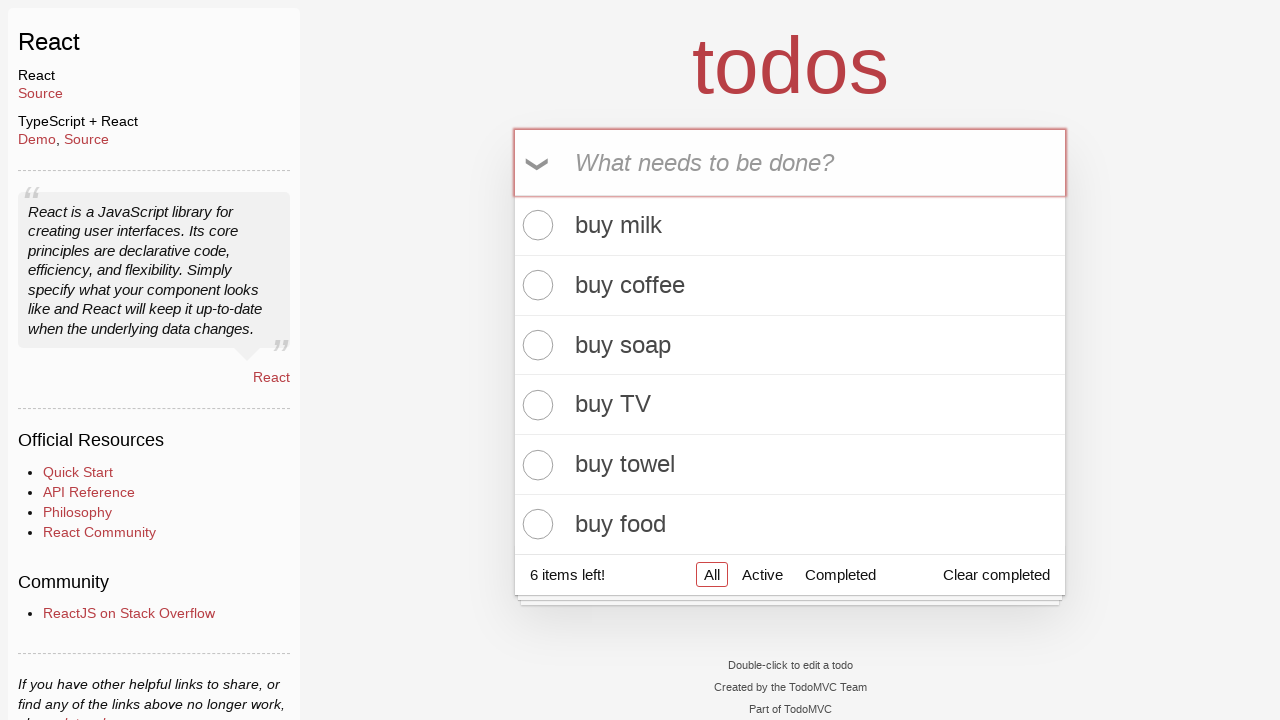

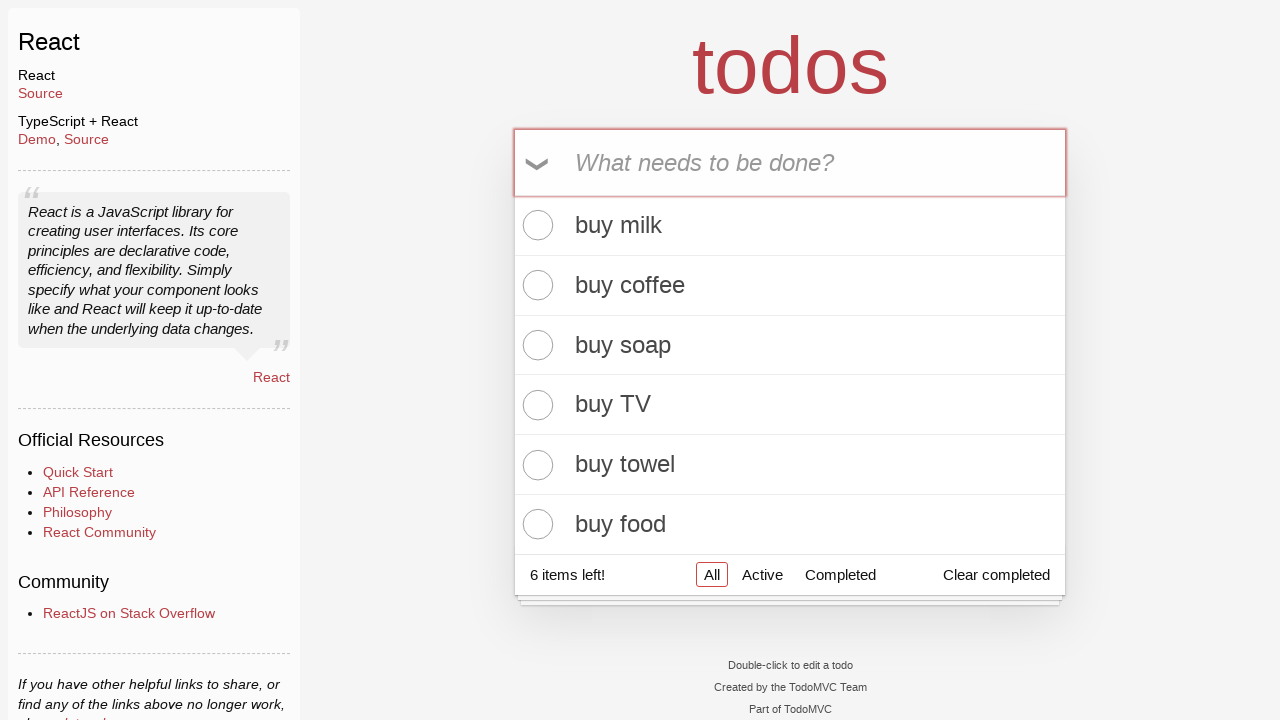